Tests subtraction operation on the calculator by entering 234823 - 23094823

Starting URL: https://www.calculator.net/

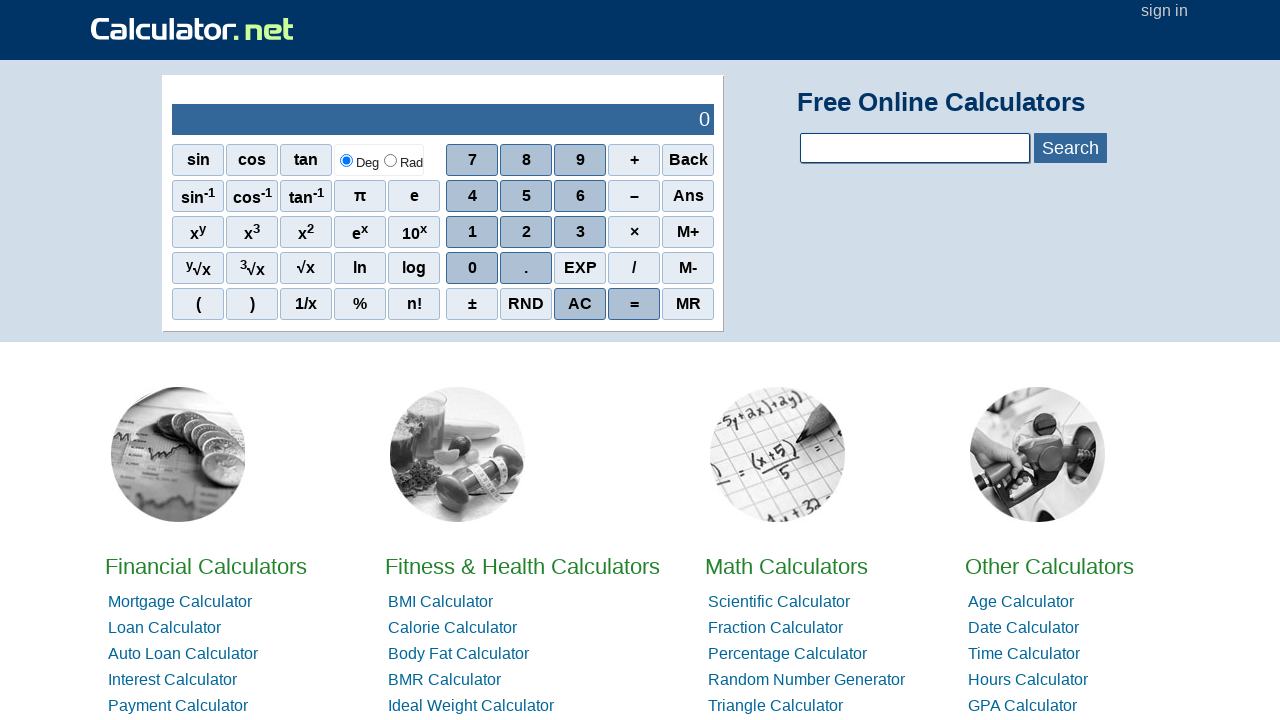

Cleared calculator display at (580, 304) on xpath=//*[@id="sciout"]/tbody/tr[2]/td[2]/div/div[5]/span[3]
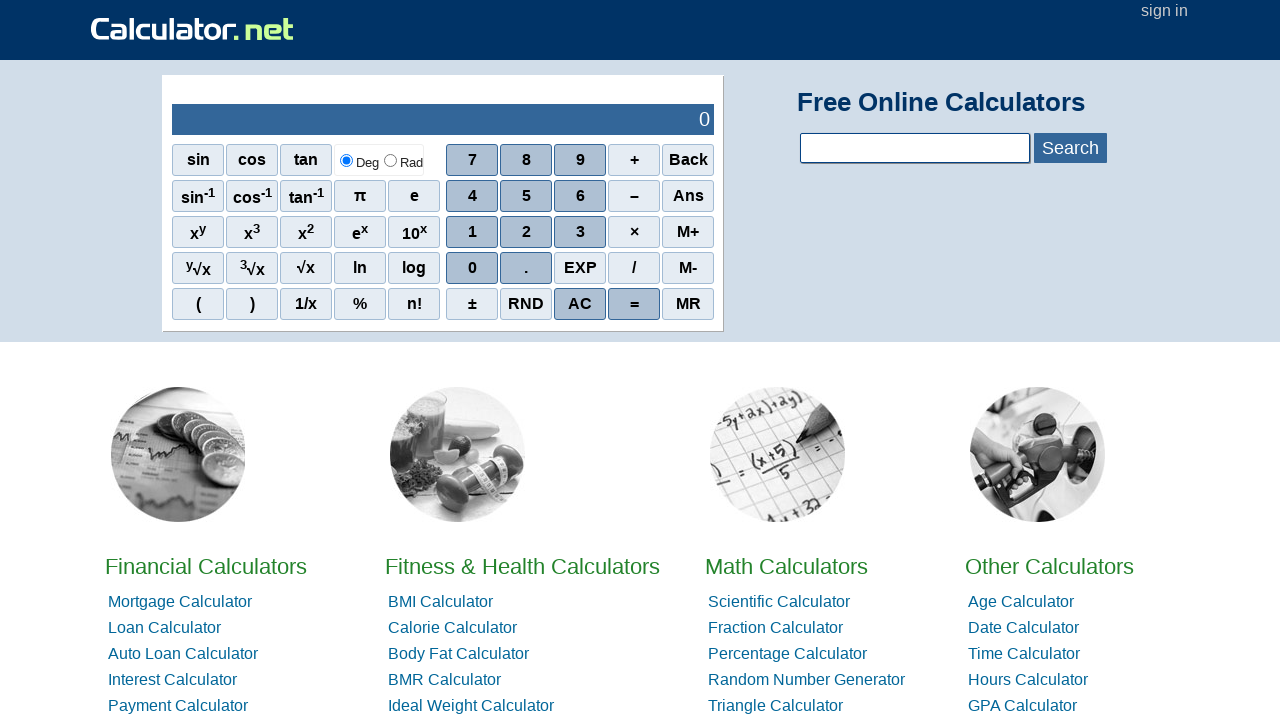

Clicked digit 2 at (526, 232) on xpath=//span[text()='2']
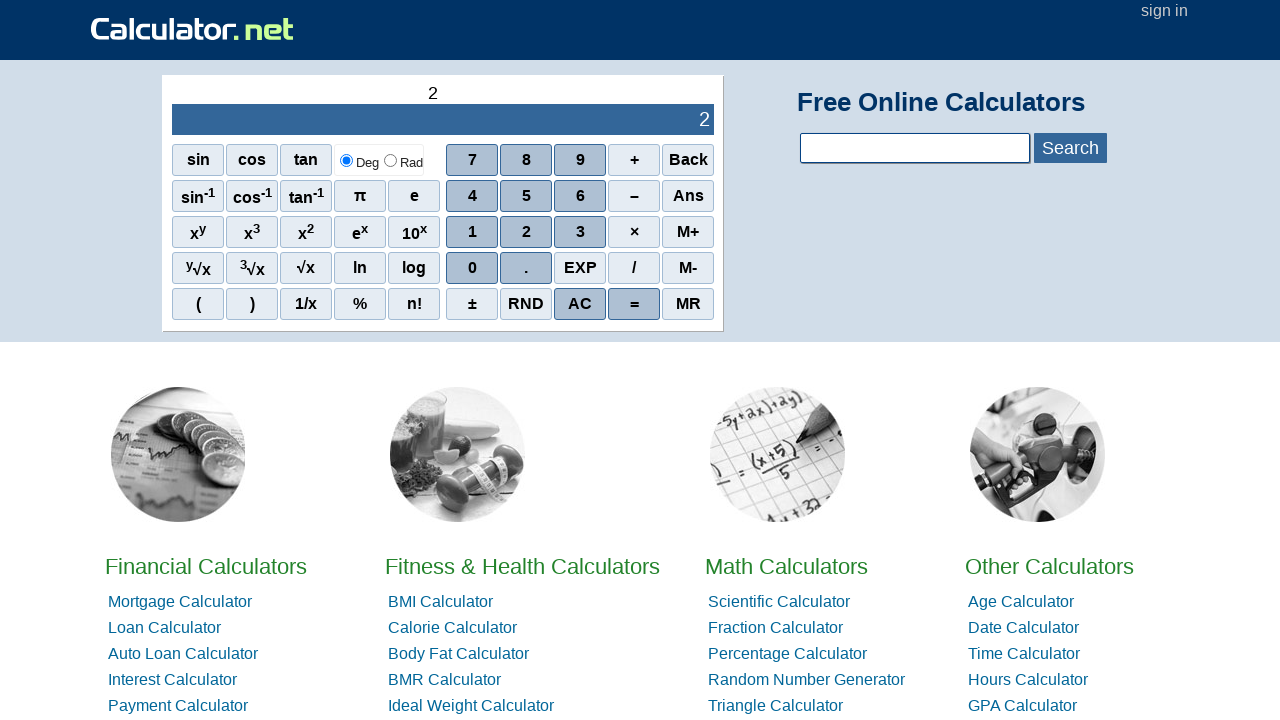

Clicked digit 3 at (580, 232) on xpath=//span[text()='3']
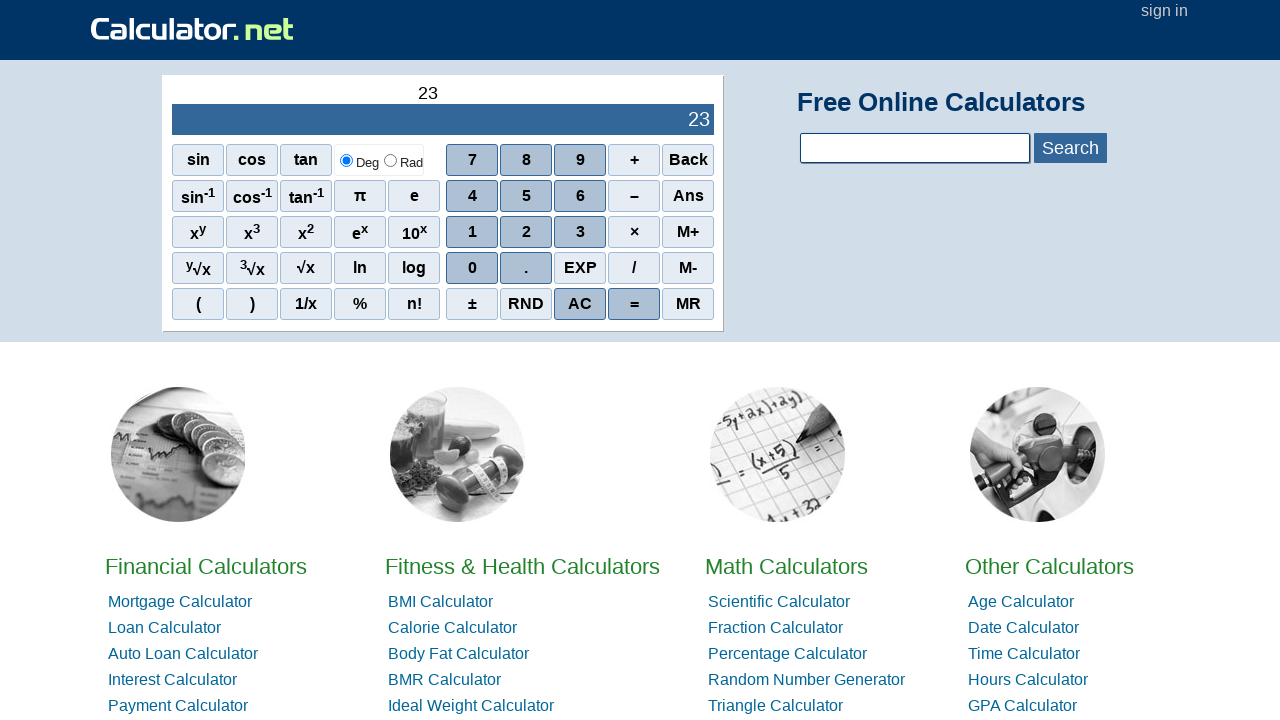

Clicked digit 4 at (472, 196) on xpath=//span[text()='4']
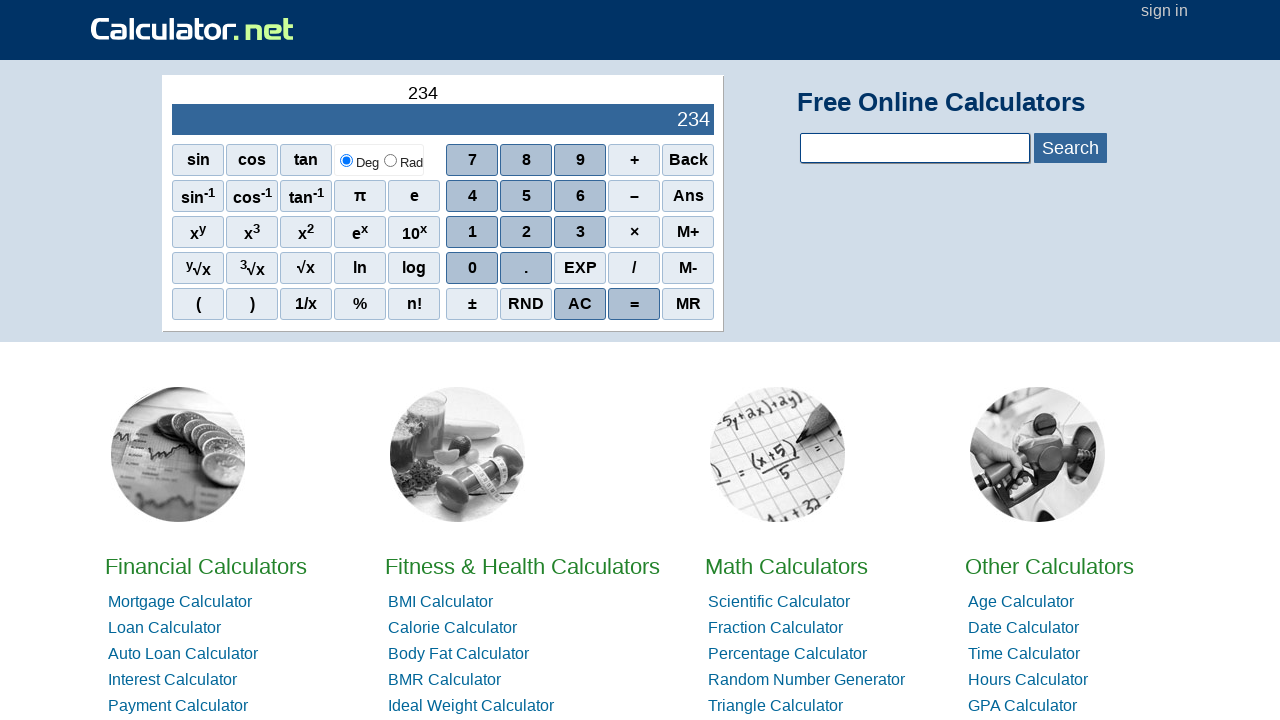

Clicked digit 8 at (526, 160) on xpath=//span[text()='8']
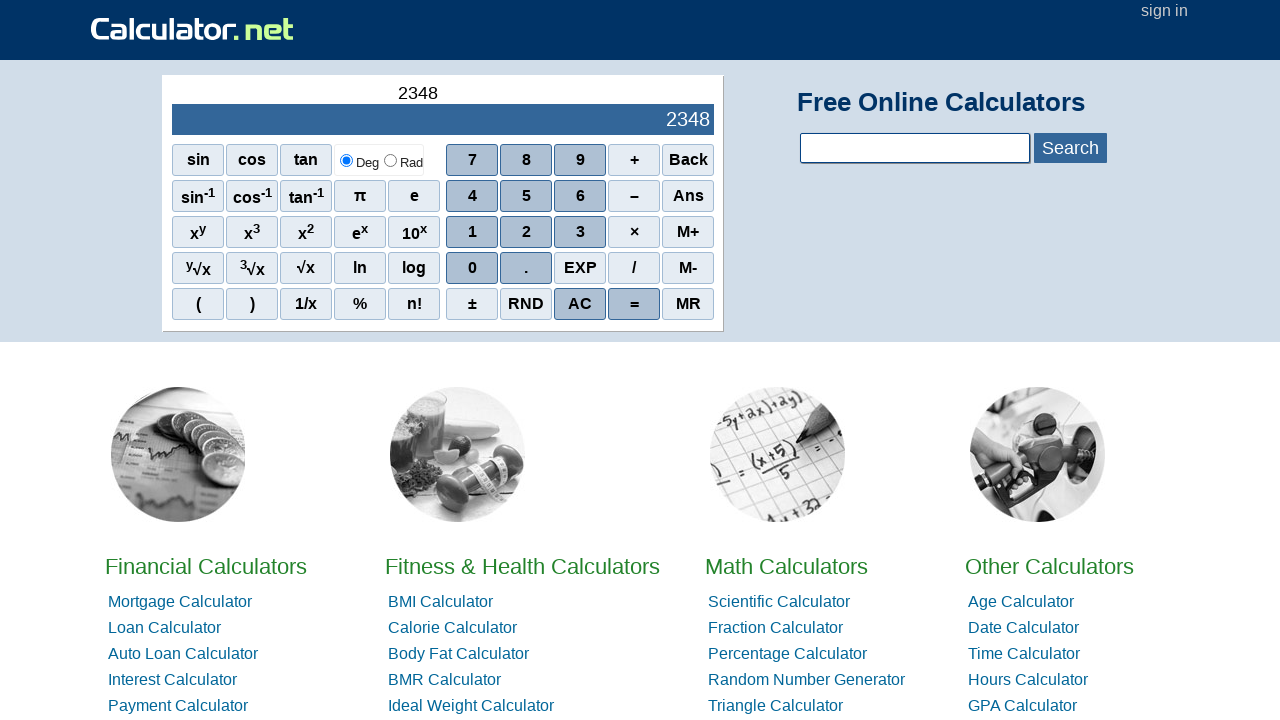

Clicked digit 2 at (526, 232) on xpath=//span[text()='2']
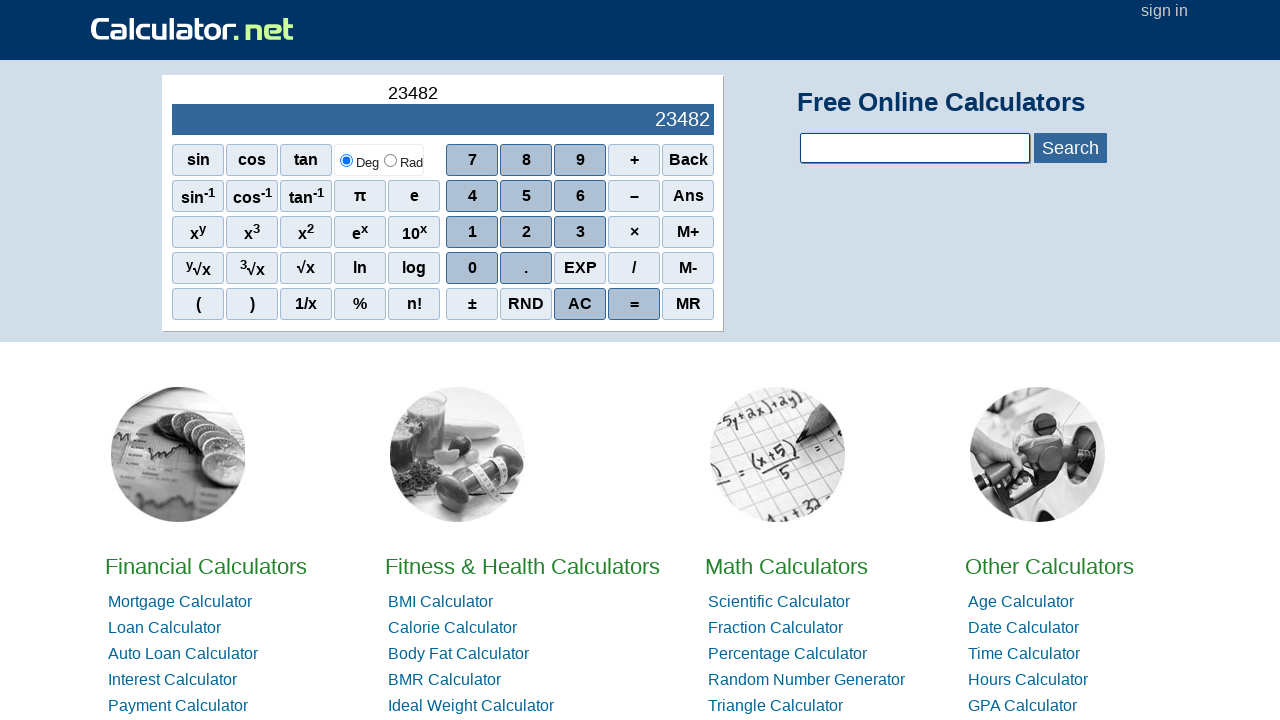

Clicked digit 3 at (580, 232) on xpath=//span[text()='3']
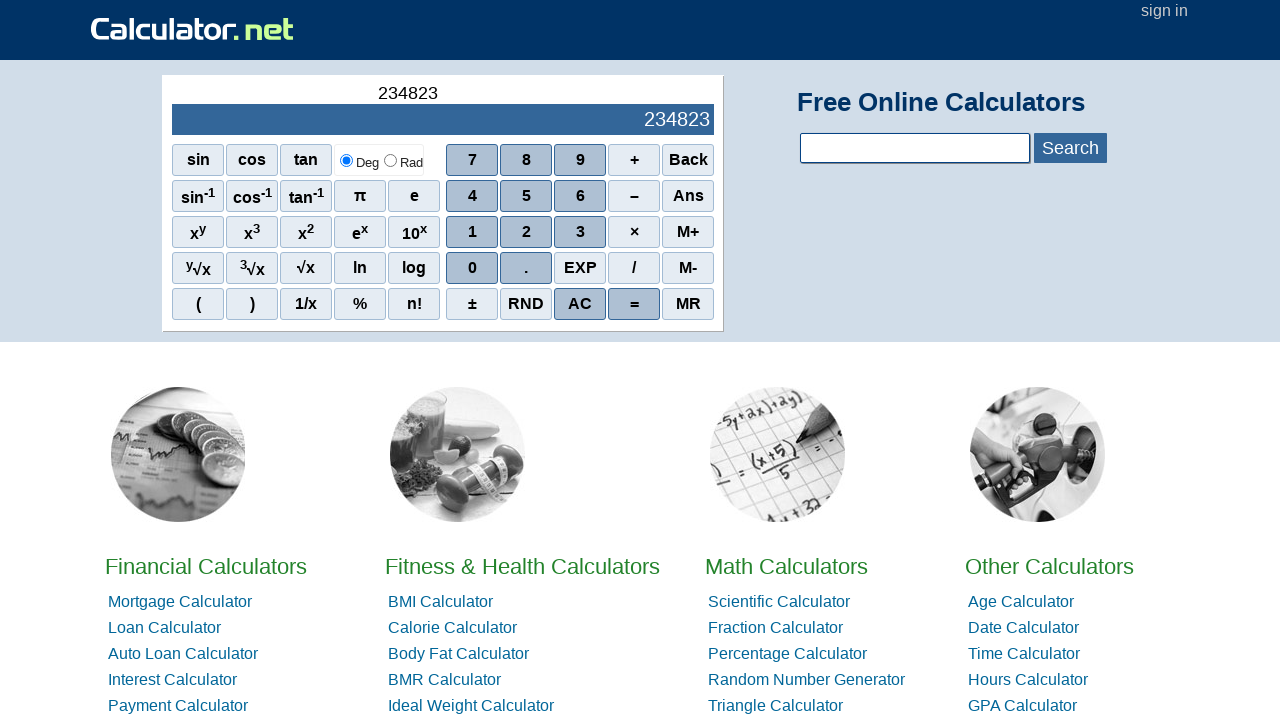

Clicked minus operator (first time) at (634, 196) on xpath=//*[@id="sciout"]/tbody/tr[2]/td[2]/div/div[2]/span[4]
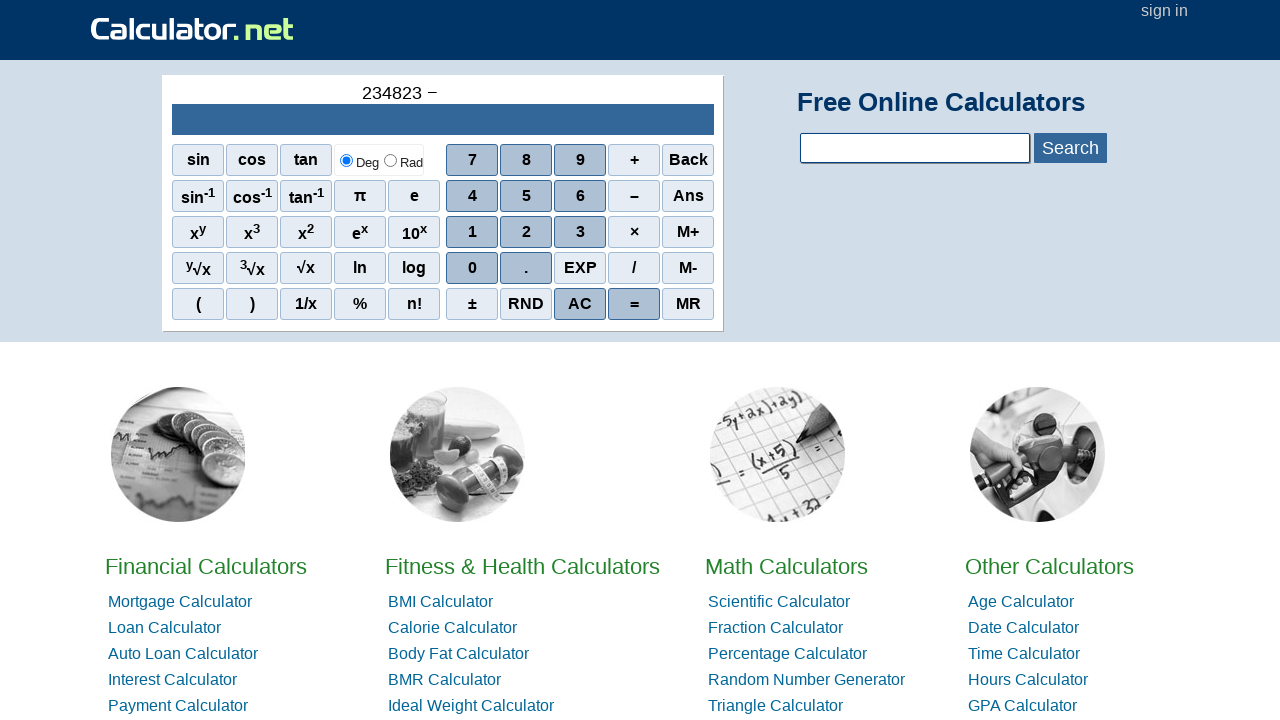

Clicked minus operator (second time) at (634, 196) on xpath=//*[@id="sciout"]/tbody/tr[2]/td[2]/div/div[2]/span[4]
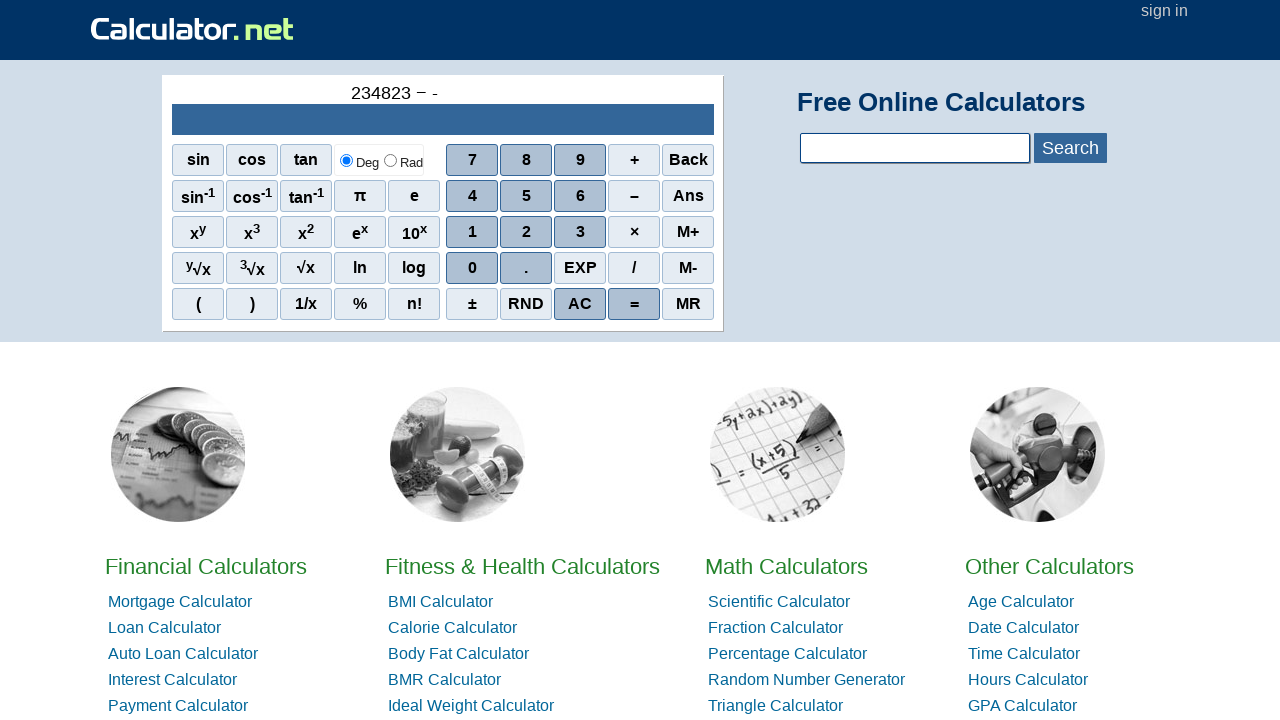

Clicked digit 2 at (526, 232) on xpath=//span[text()='2']
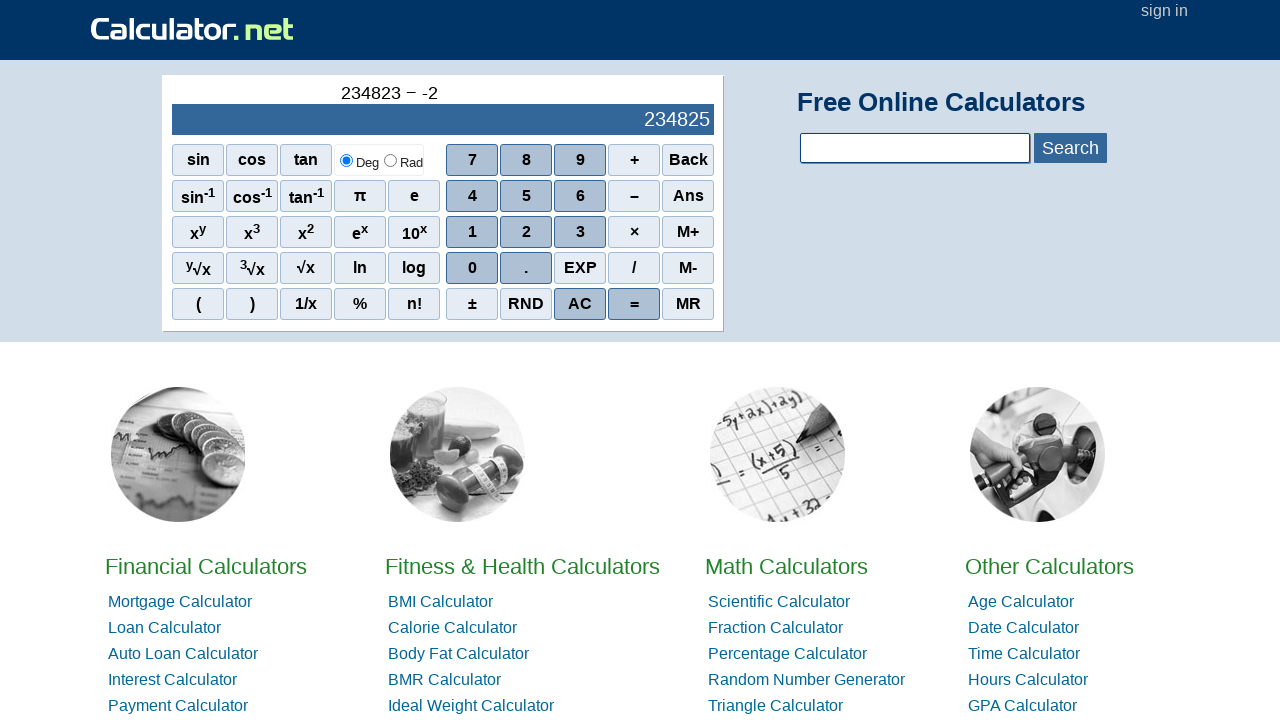

Clicked digit 3 at (580, 232) on xpath=//span[text()='3']
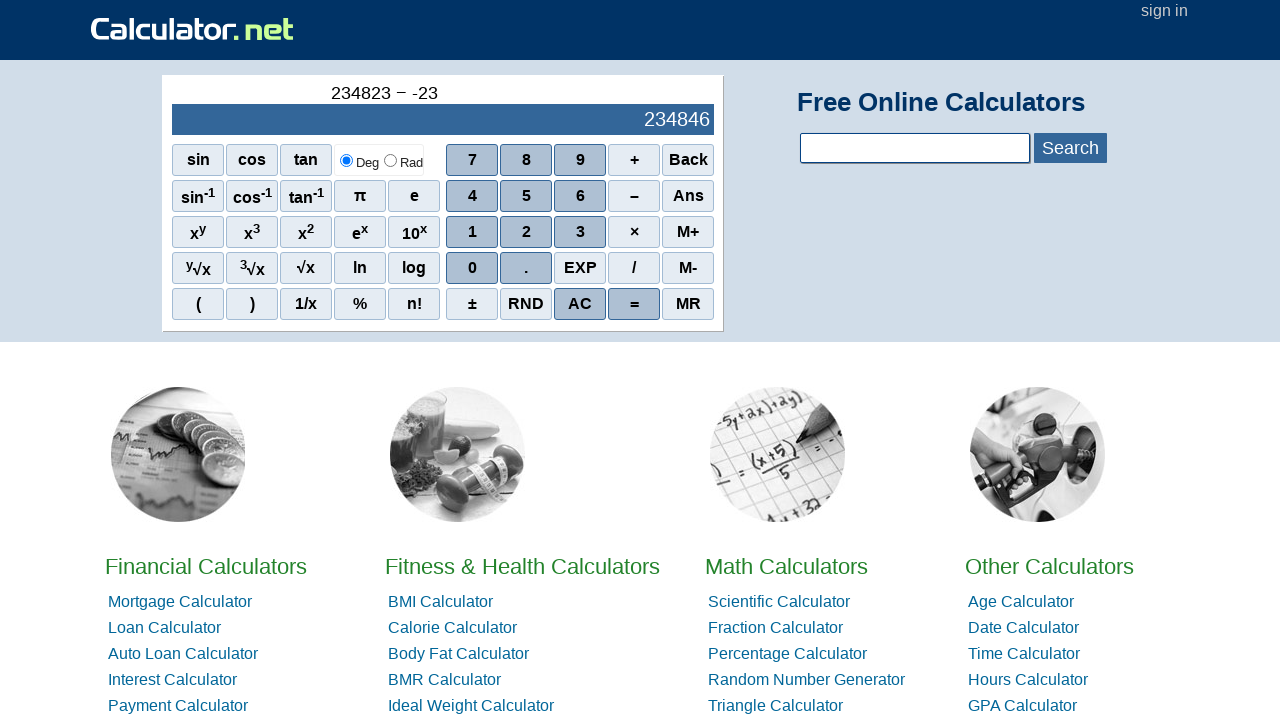

Clicked digit 0 at (472, 268) on xpath=//span[text()='0']
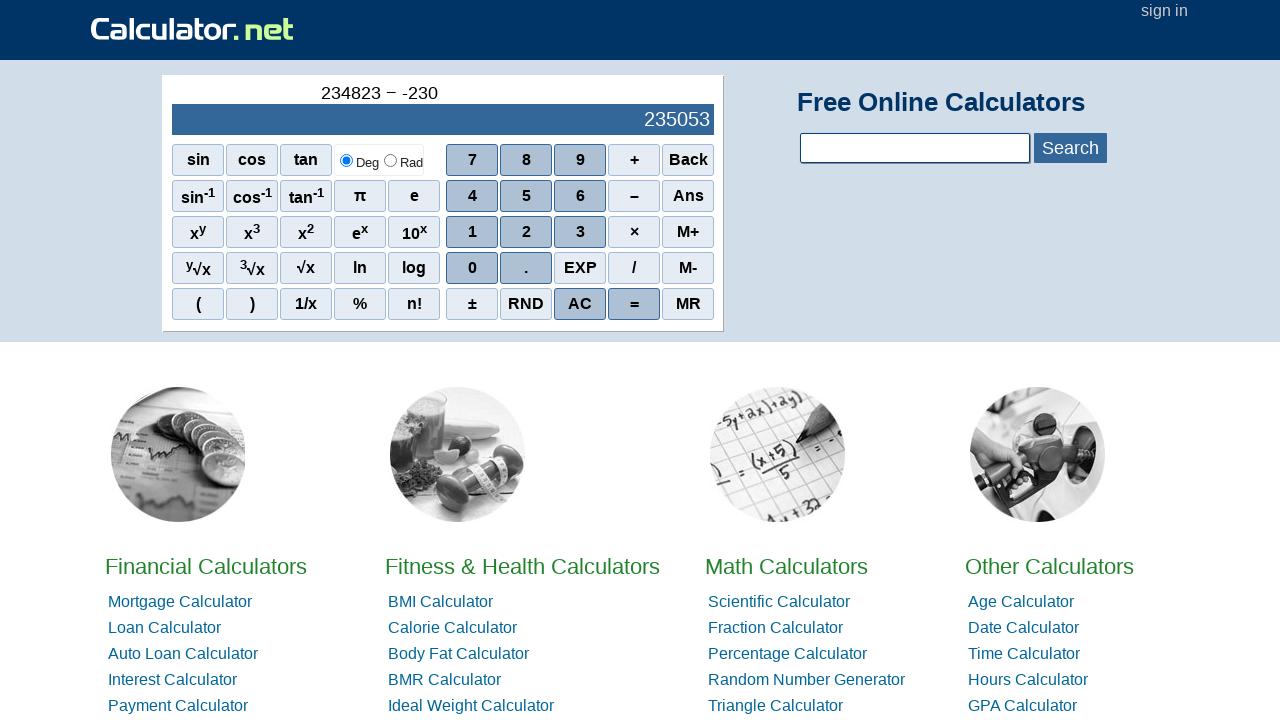

Clicked digit 9 at (580, 160) on xpath=//span[text()='9']
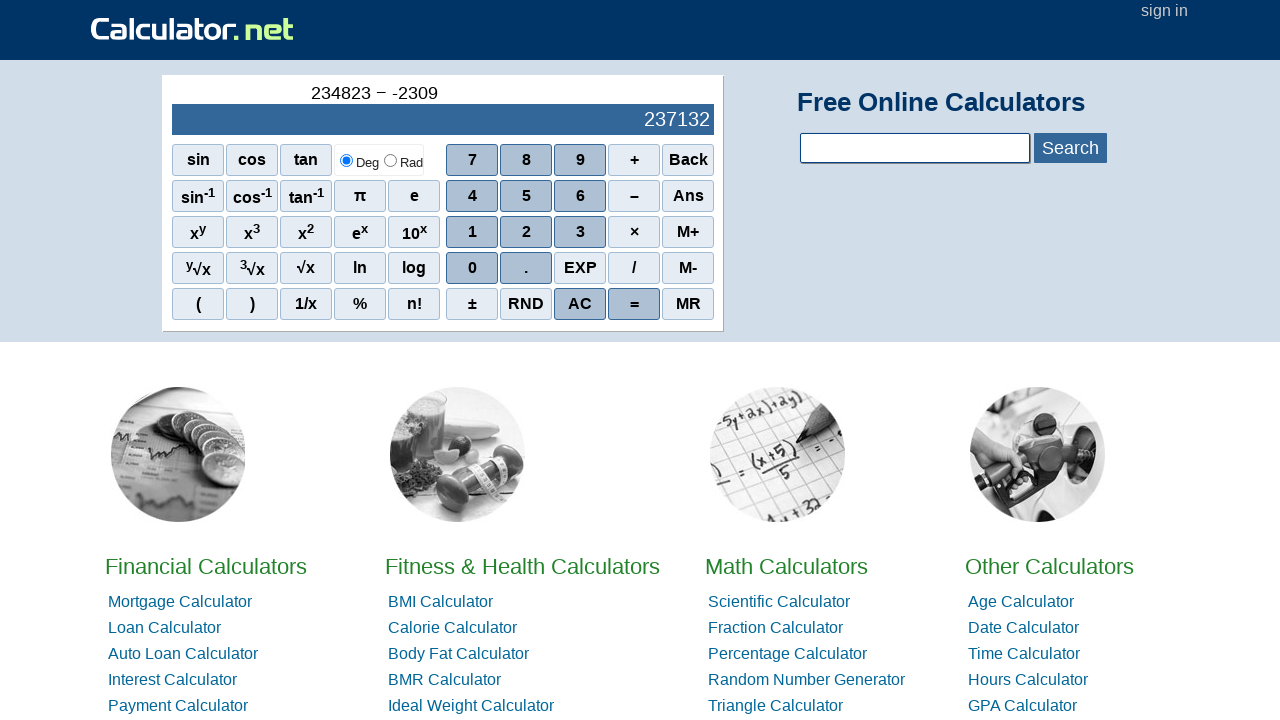

Clicked digit 4 at (472, 196) on xpath=//span[text()='4']
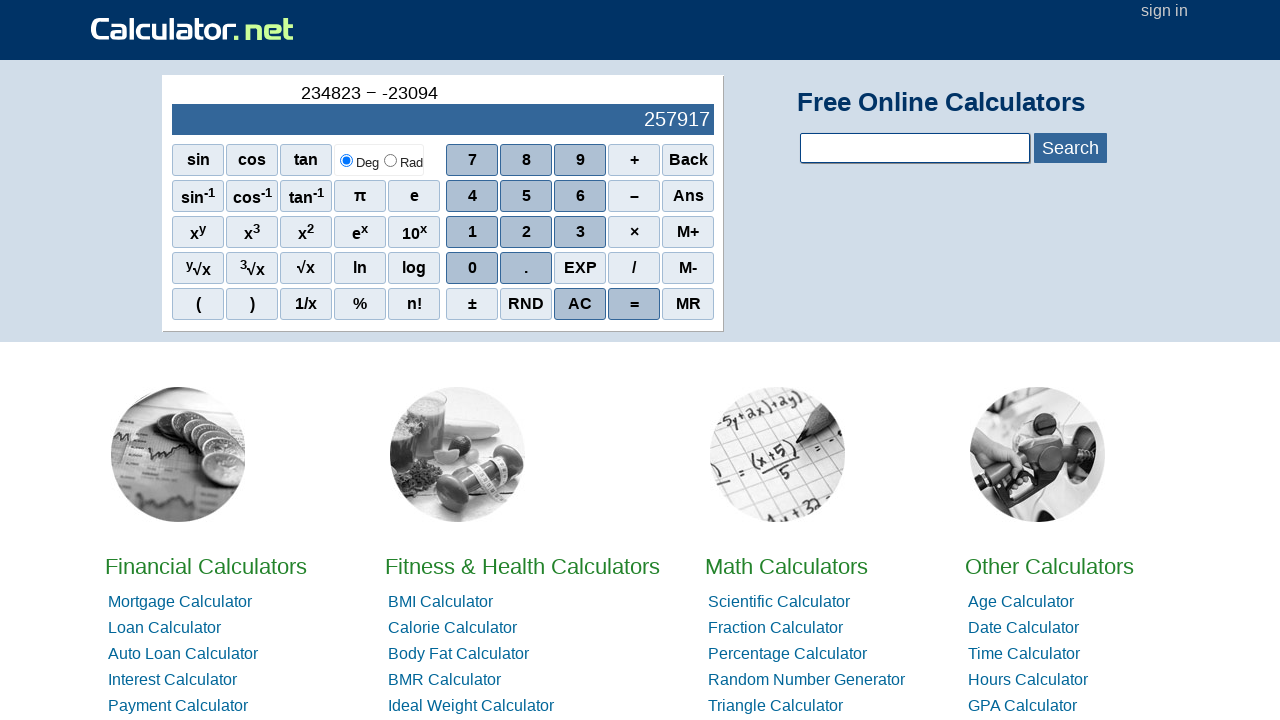

Clicked digit 8 at (526, 160) on xpath=//span[text()='8']
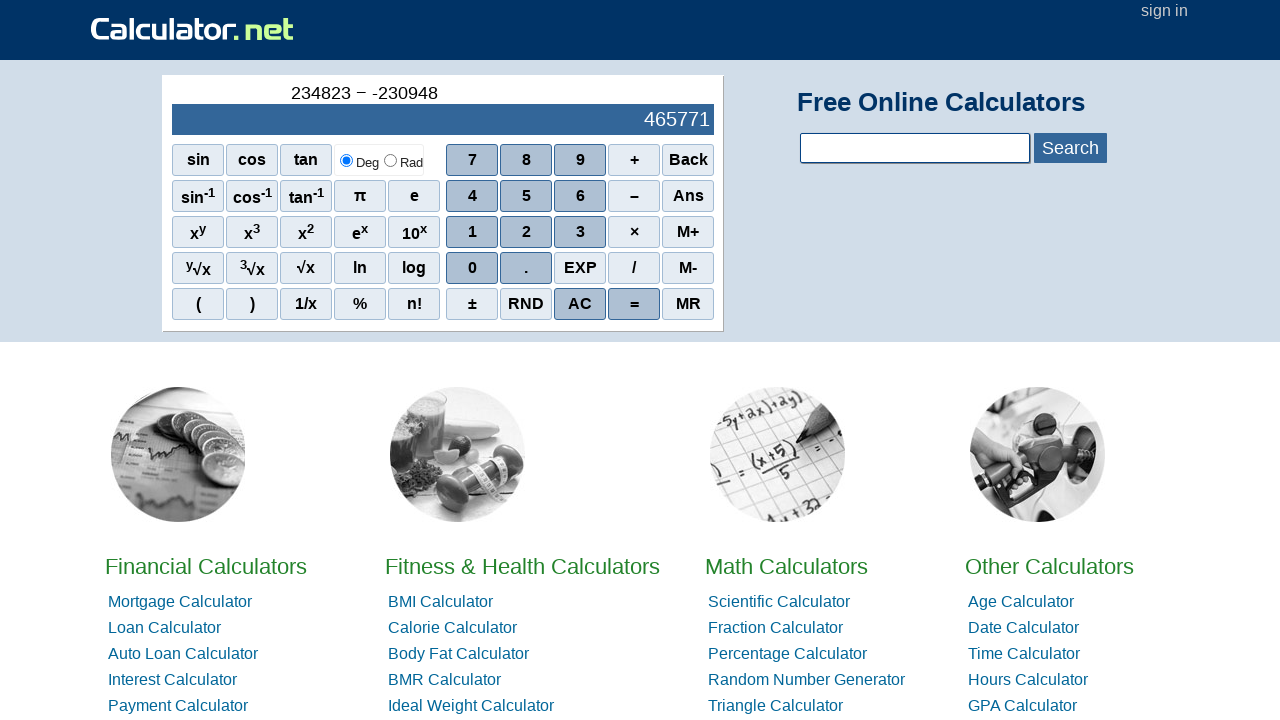

Clicked digit 2 at (526, 232) on xpath=//span[text()='2']
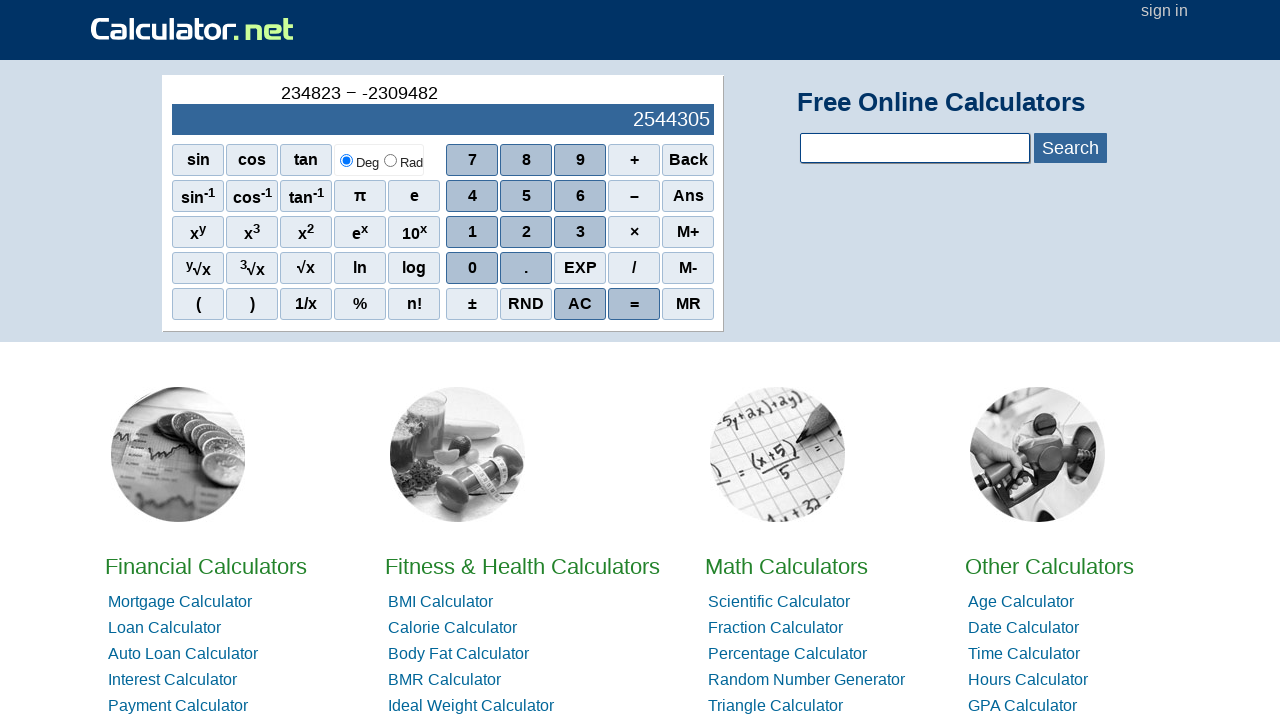

Clicked digit 3 at (580, 232) on xpath=//span[text()='3']
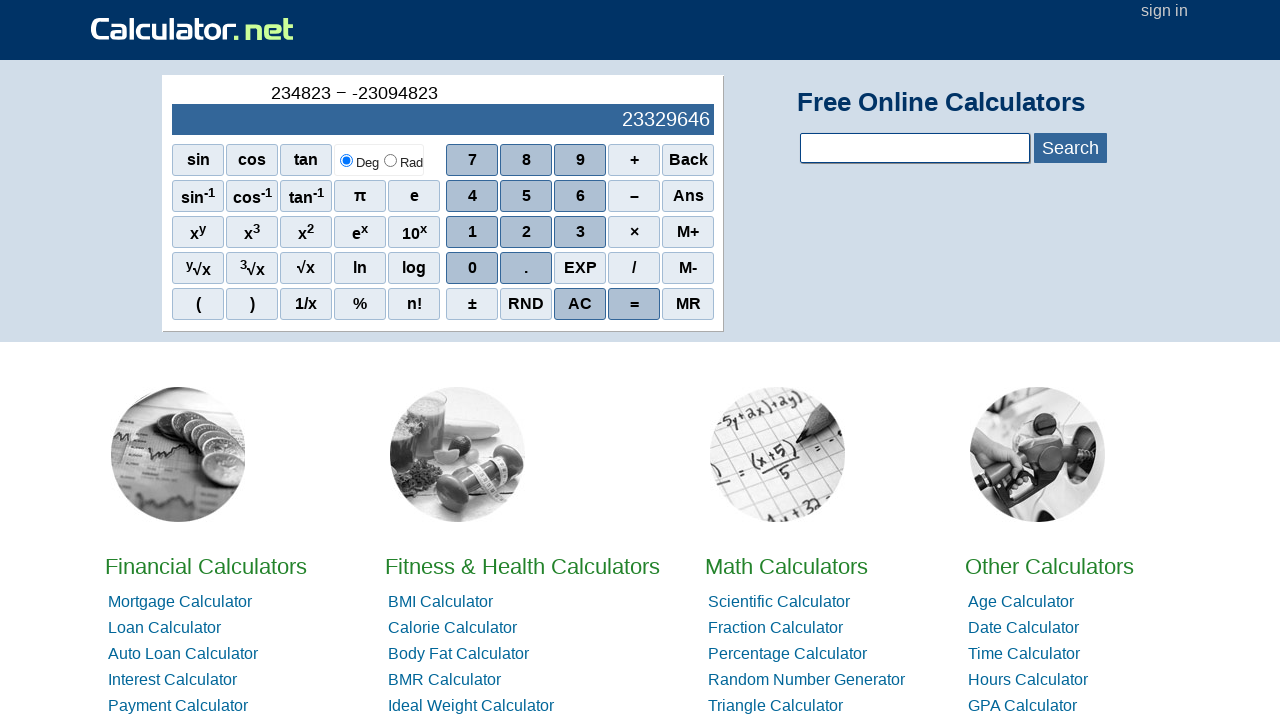

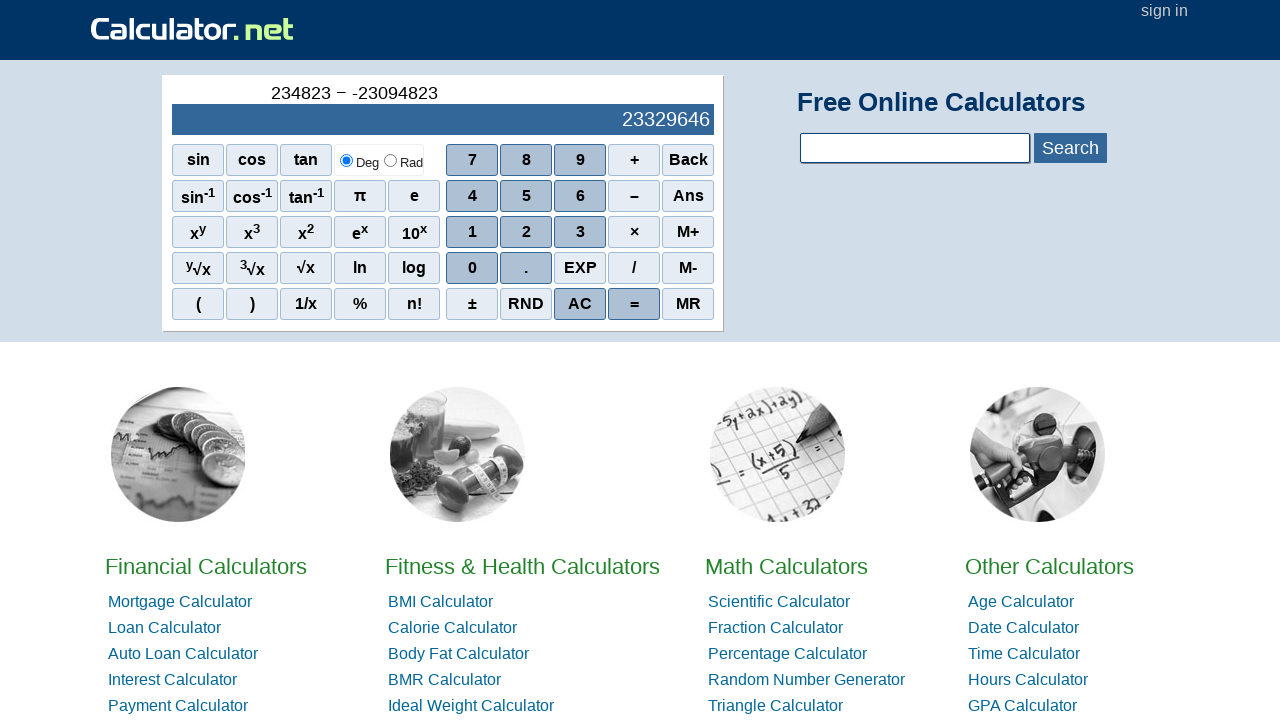